Tests scroll functionality by scrolling down to the "Powered by CYDEO" section at the bottom of the page, then scrolling to the CYDEO link, and finally scrolling back up to the Home link at the top.

Starting URL: https://practice.cydeo.com/

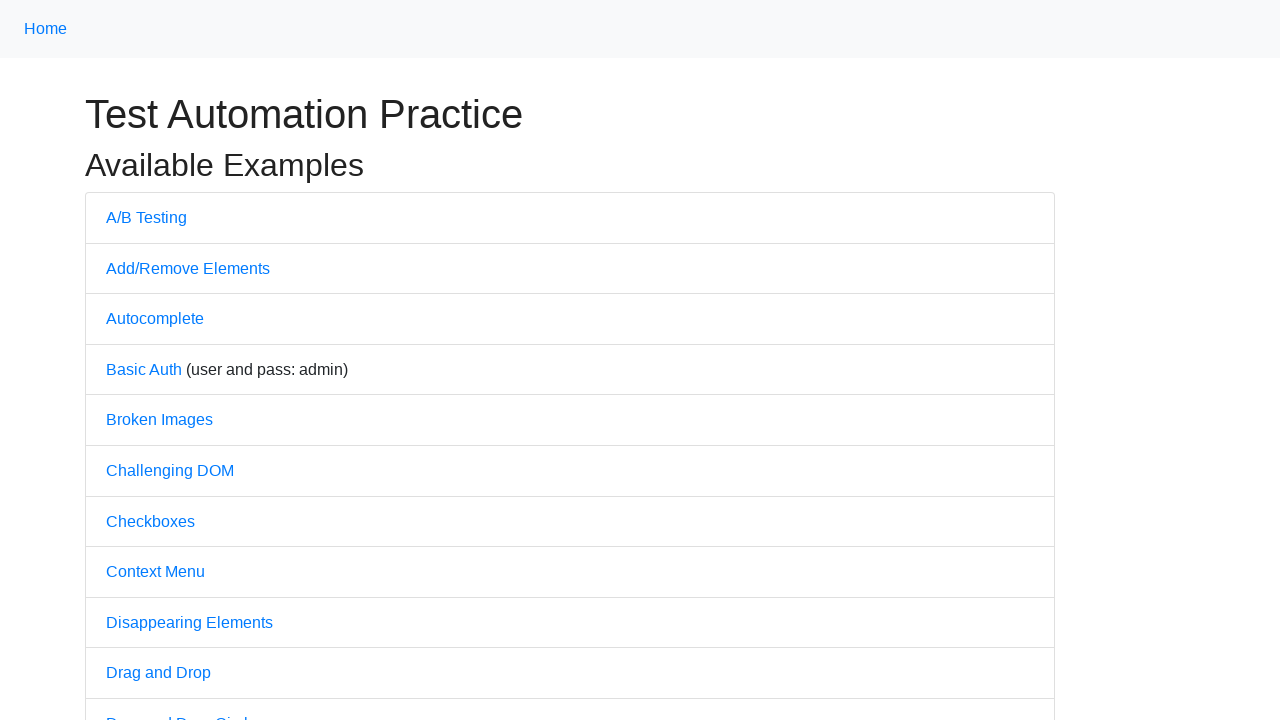

Scrolled down to the 'Powered by CYDEO' section at the bottom of the page
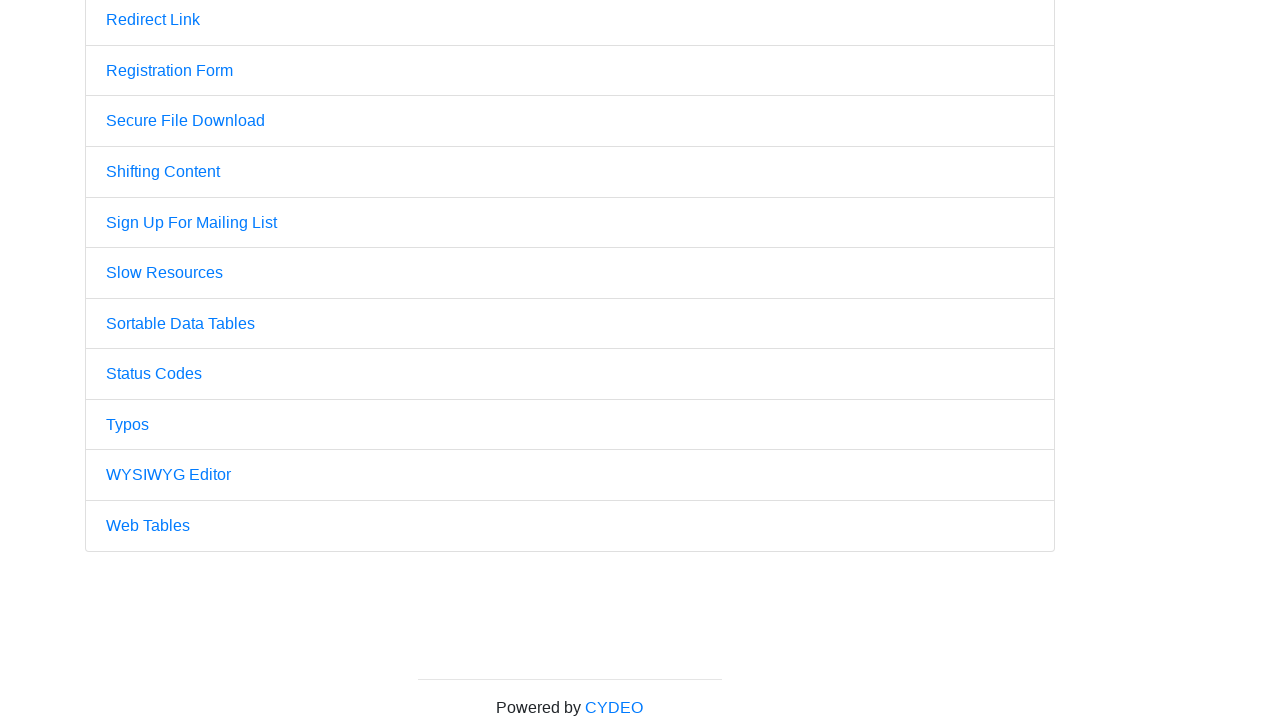

Scrolled to the CYDEO link
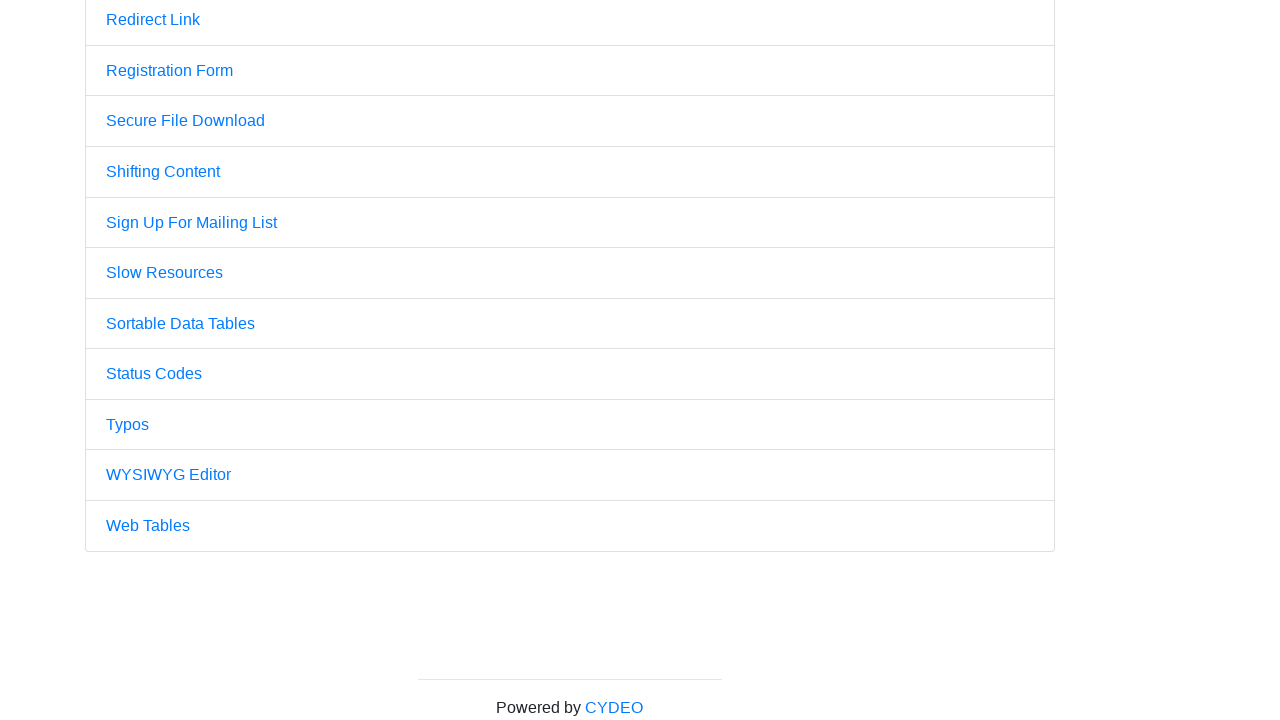

Scrolled back up to the Home link at the top of the page
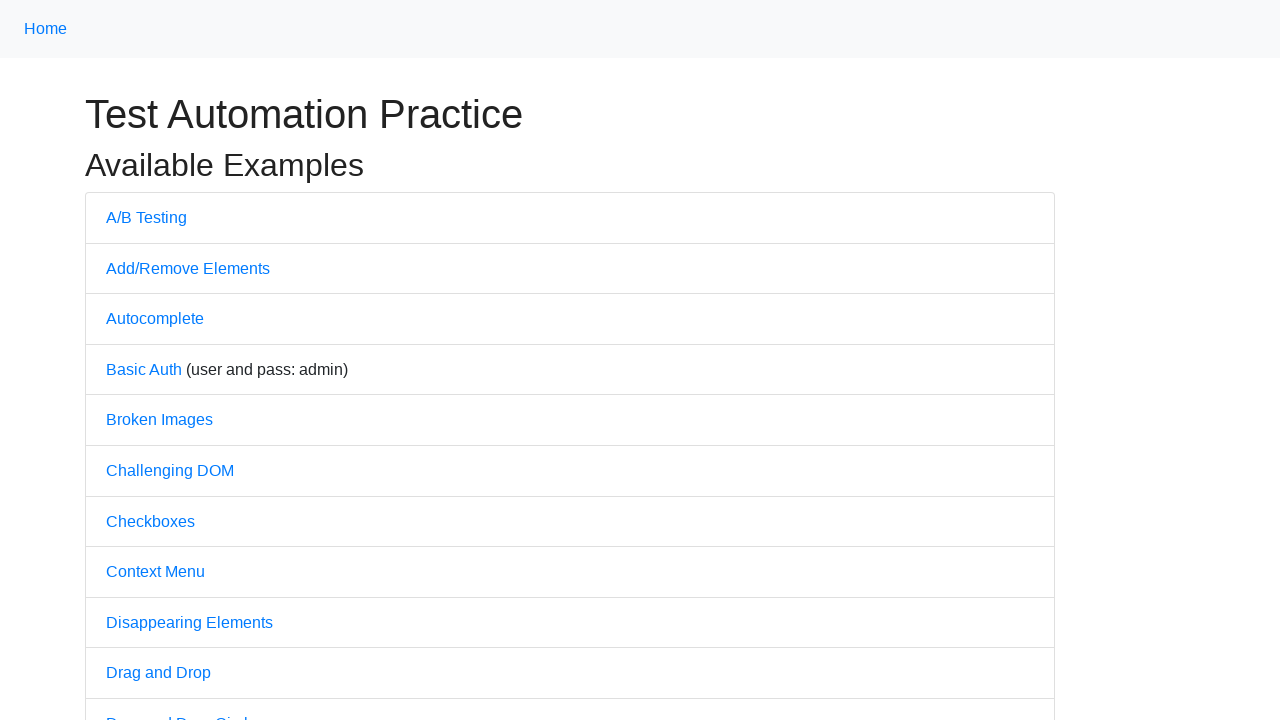

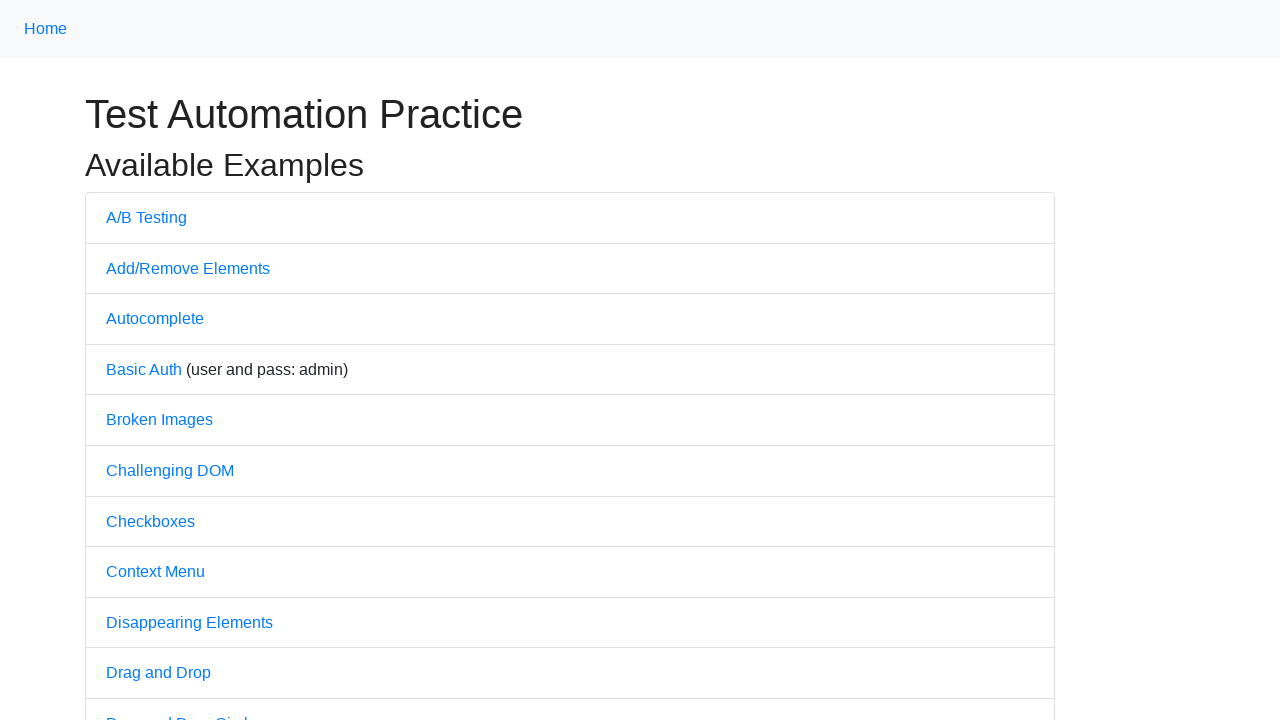